Tests dynamic controls page by clicking Remove button, verifying "It's gone!" message appears, then clicking Add button and verifying "It's back" message appears using explicit wait

Starting URL: https://the-internet.herokuapp.com/dynamic_controls

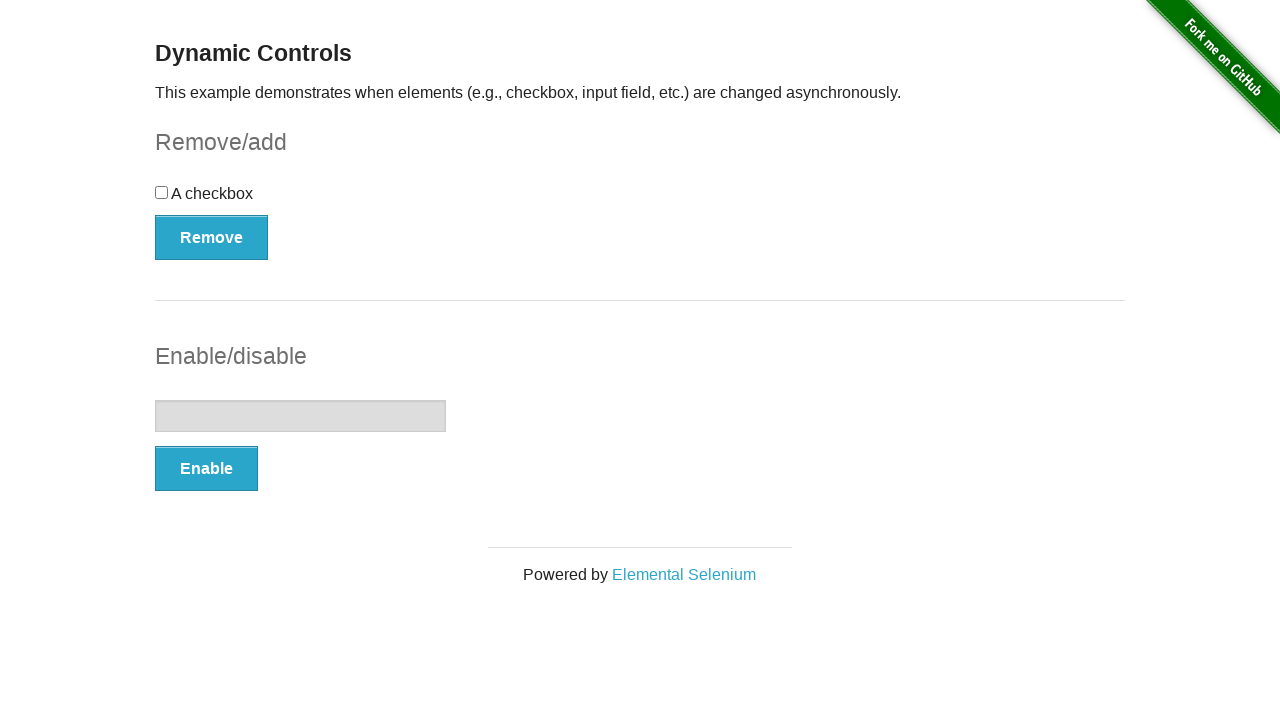

Navigated to dynamic controls page
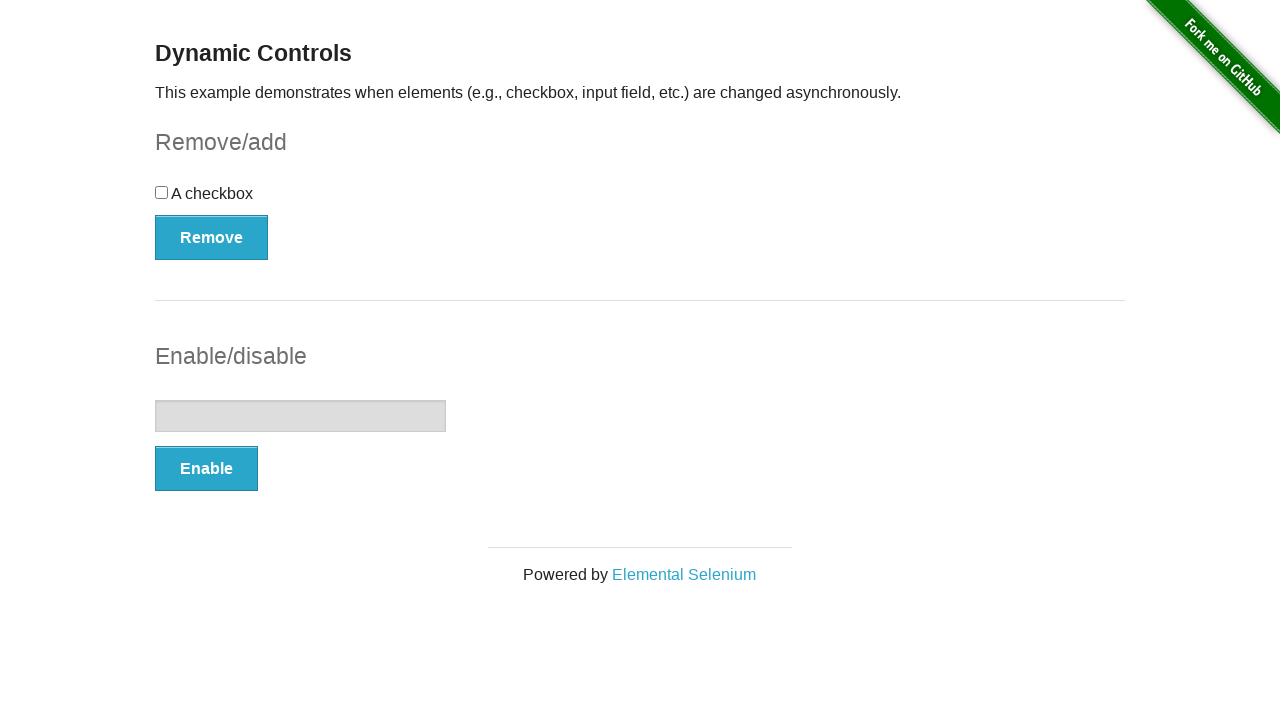

Clicked Remove button at (212, 237) on xpath=//button[text()='Remove']
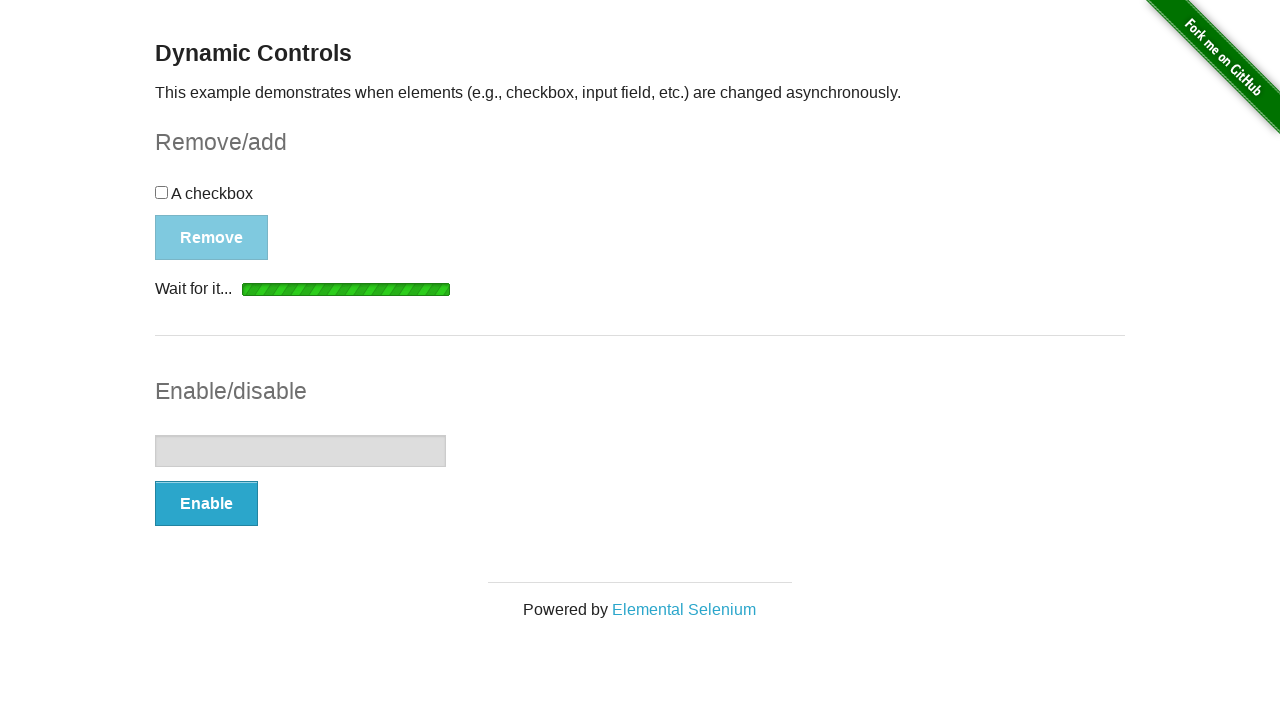

Waited for message element to appear after removing control
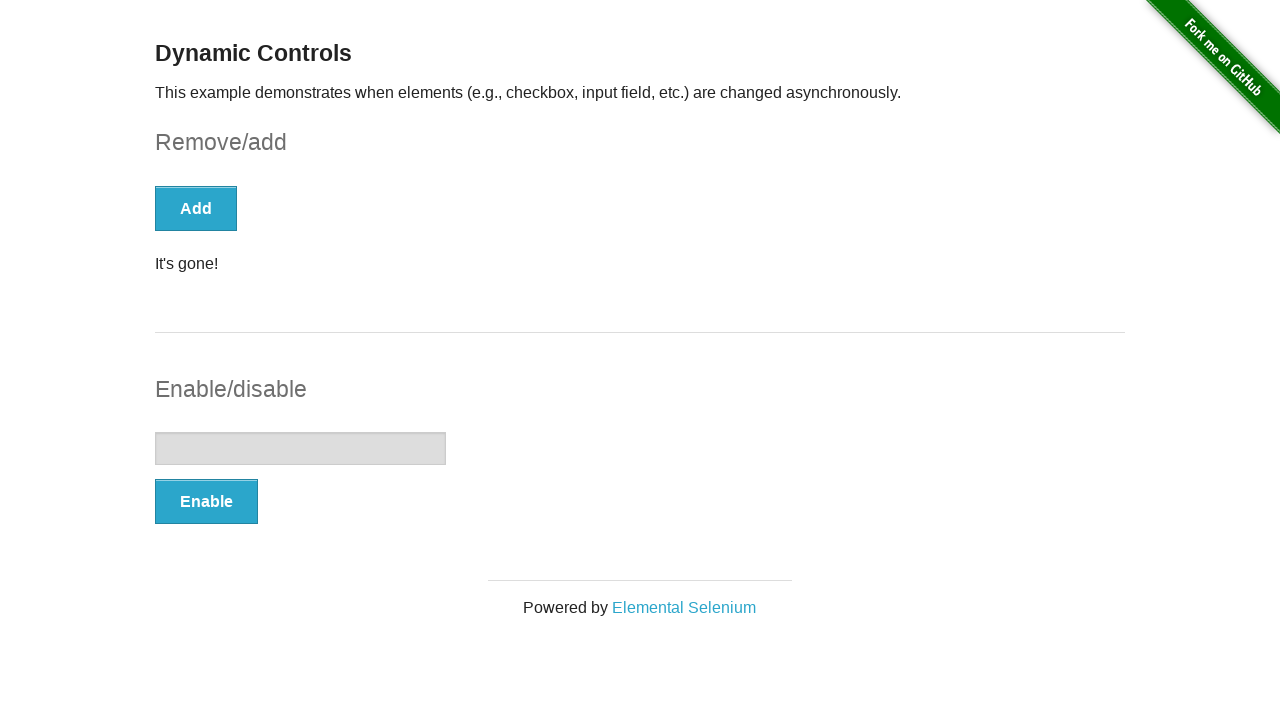

Verified 'It's gone!' message is visible
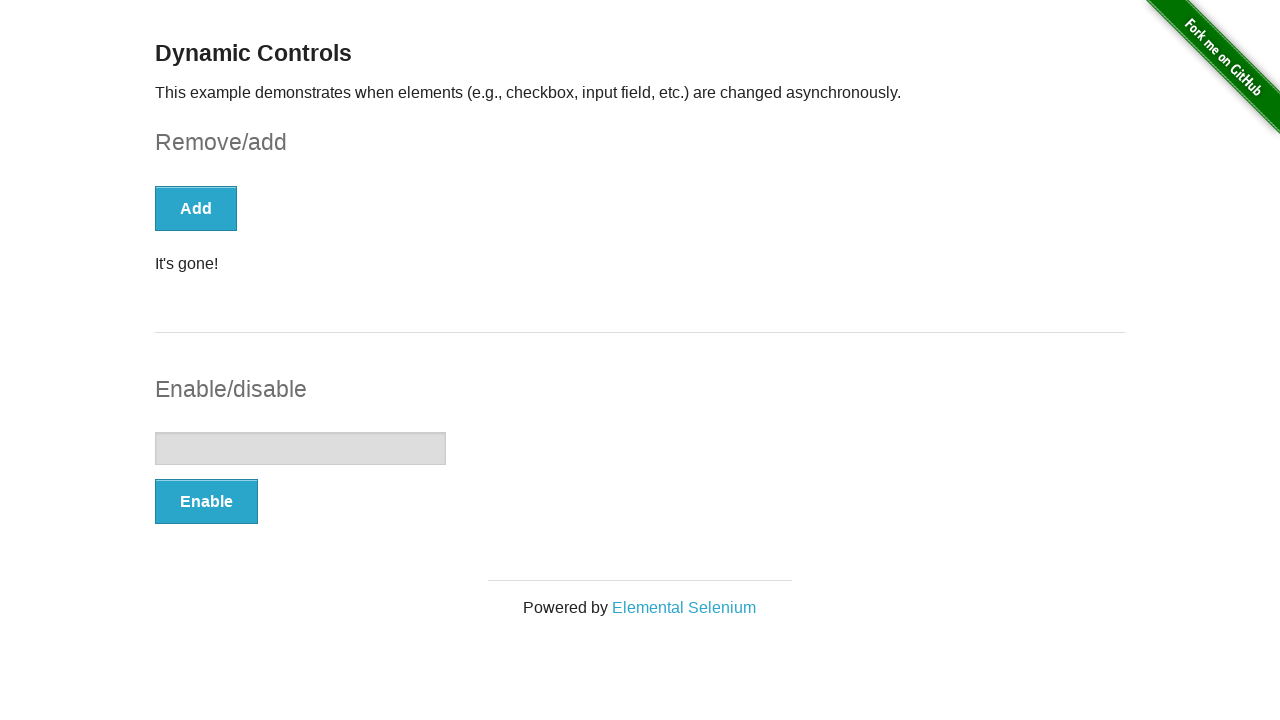

Clicked Add button at (196, 208) on xpath=//button[text()='Add']
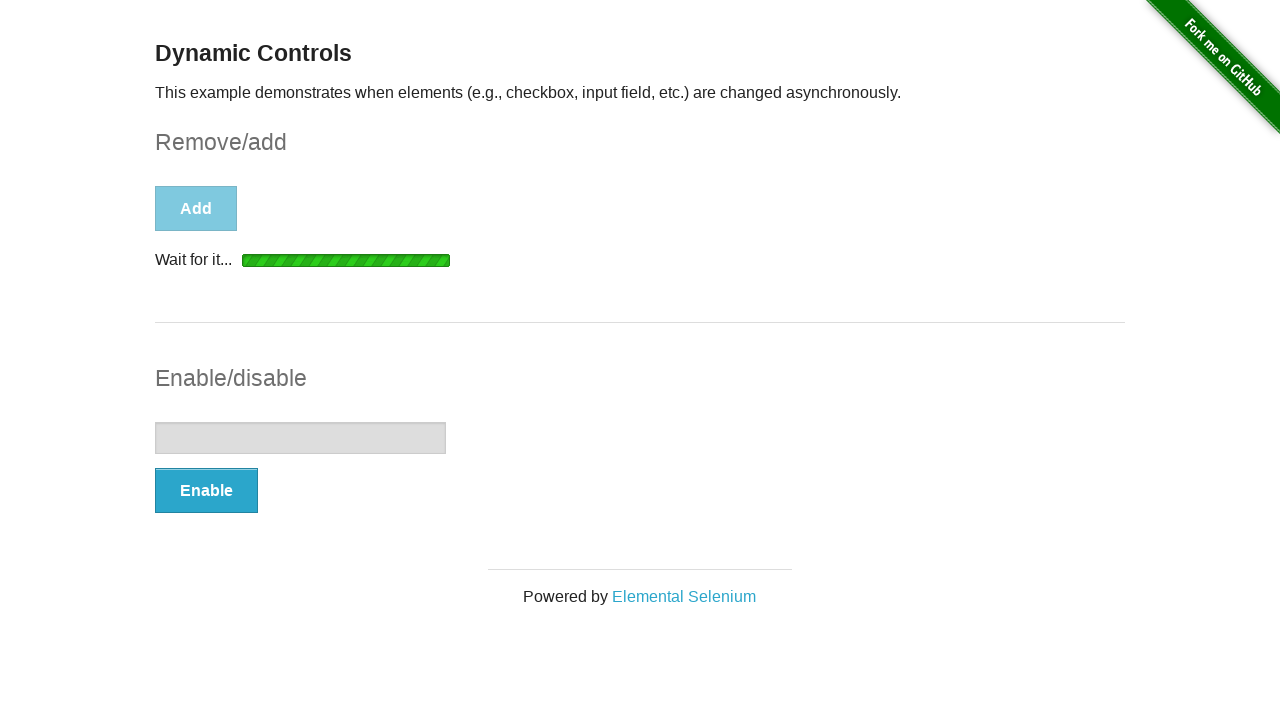

Waited for message element to appear after adding control back
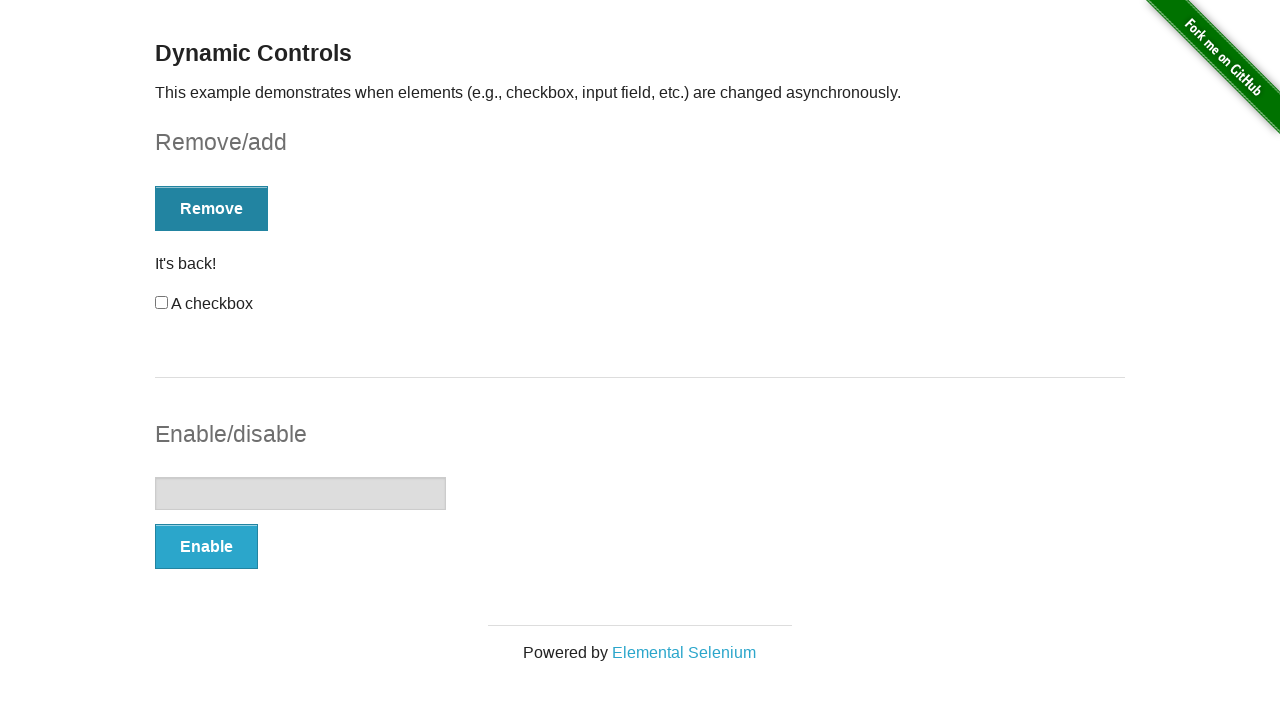

Verified 'It's back' message is visible
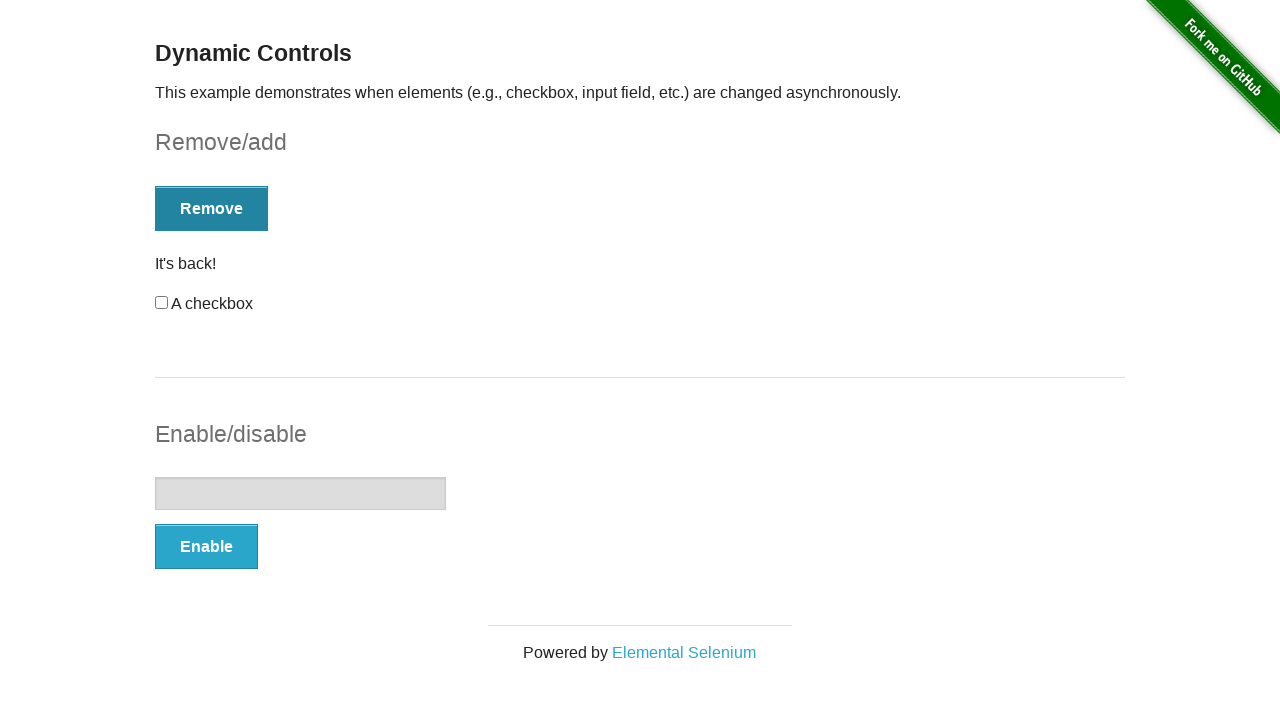

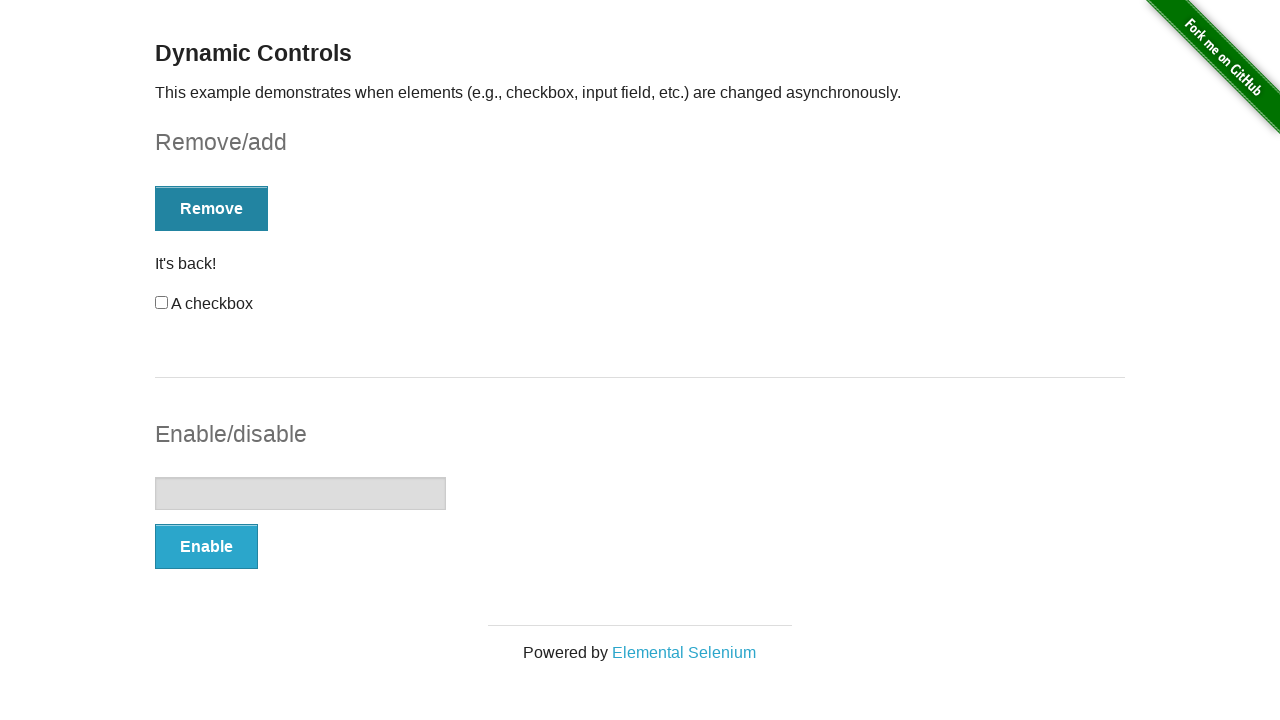